Verifies that the login form is displayed on the page

Starting URL: https://my.rt.ru/

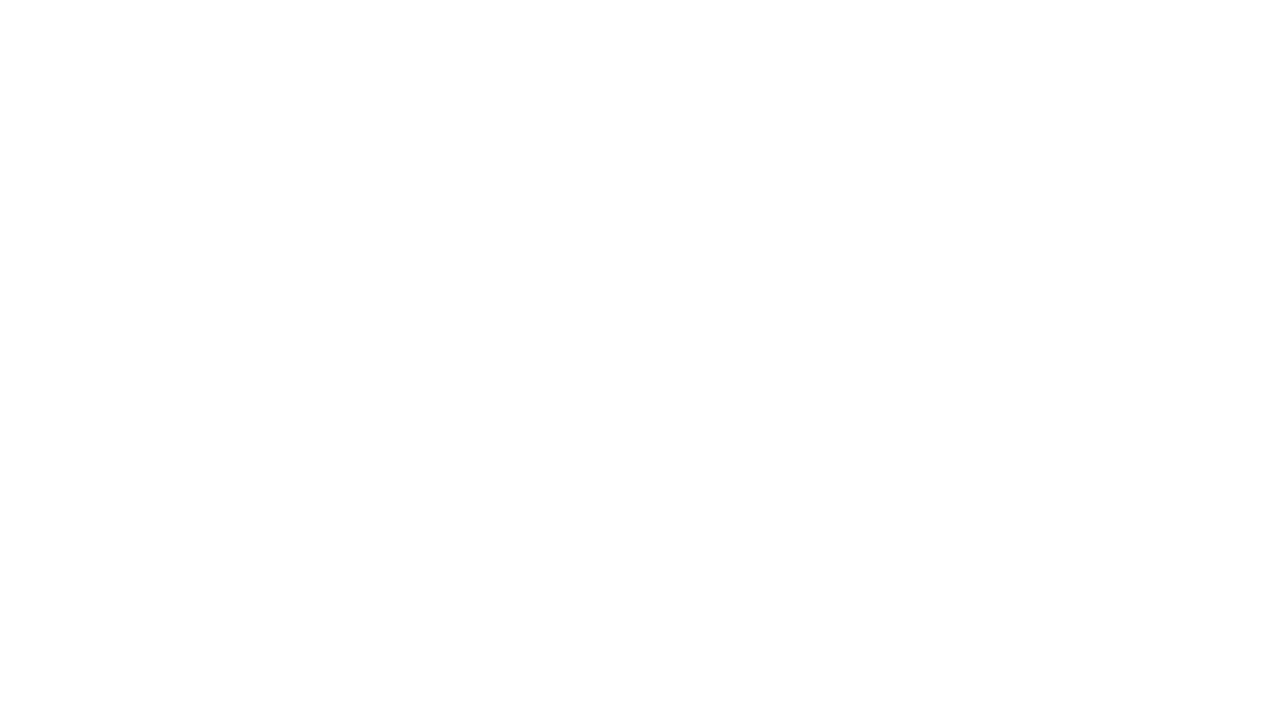

Login form container #page-right became visible
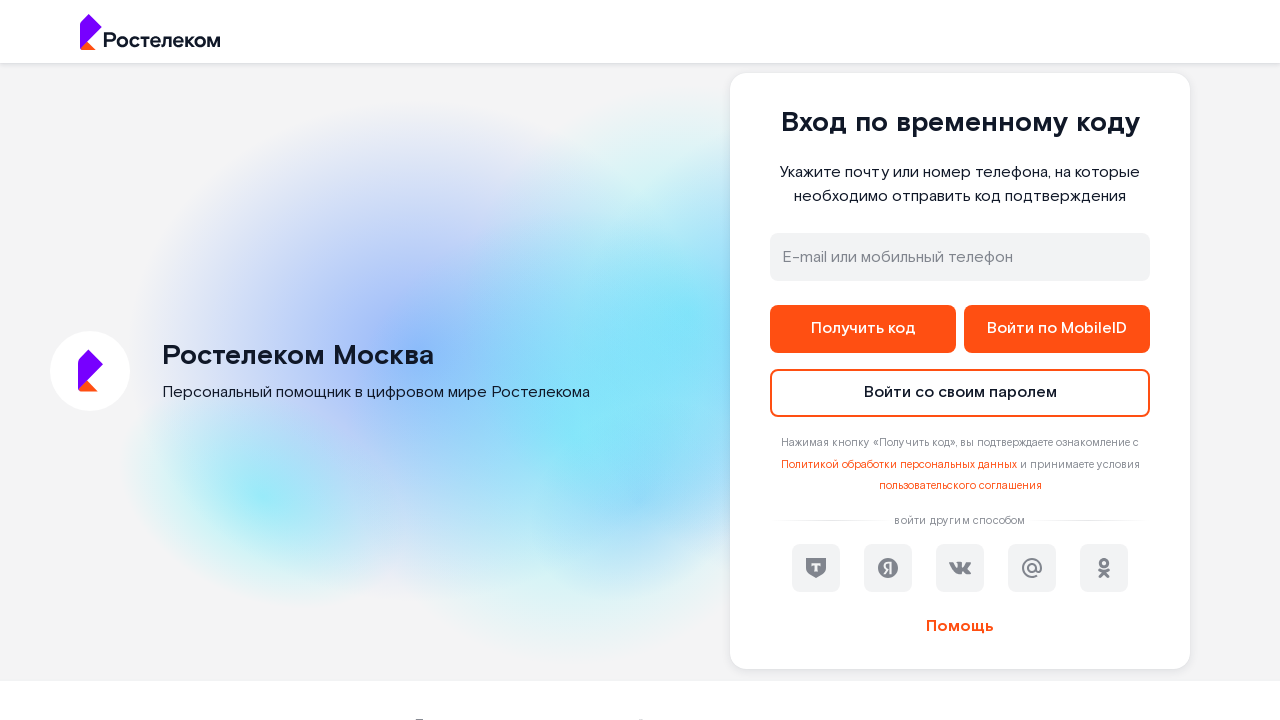

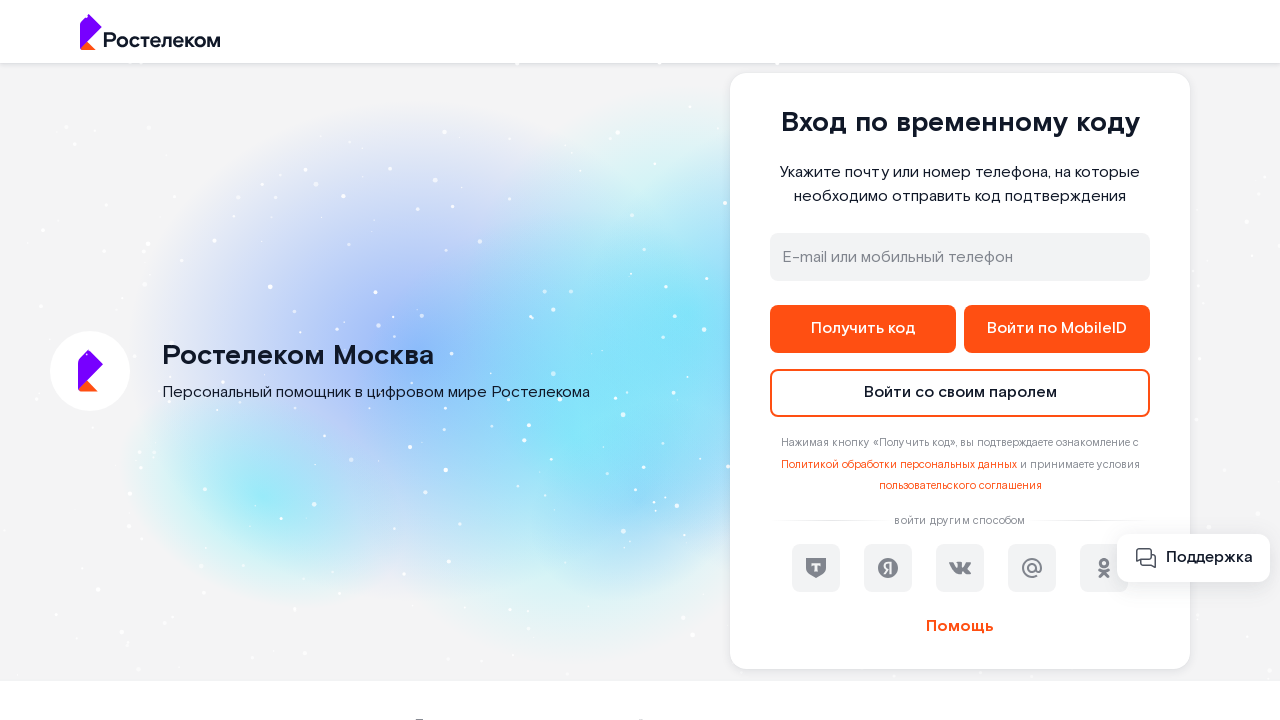